Tests a form that requires calculating the sum of two displayed numbers and selecting the result from a dropdown menu before submitting

Starting URL: https://suninjuly.github.io/selects1.html

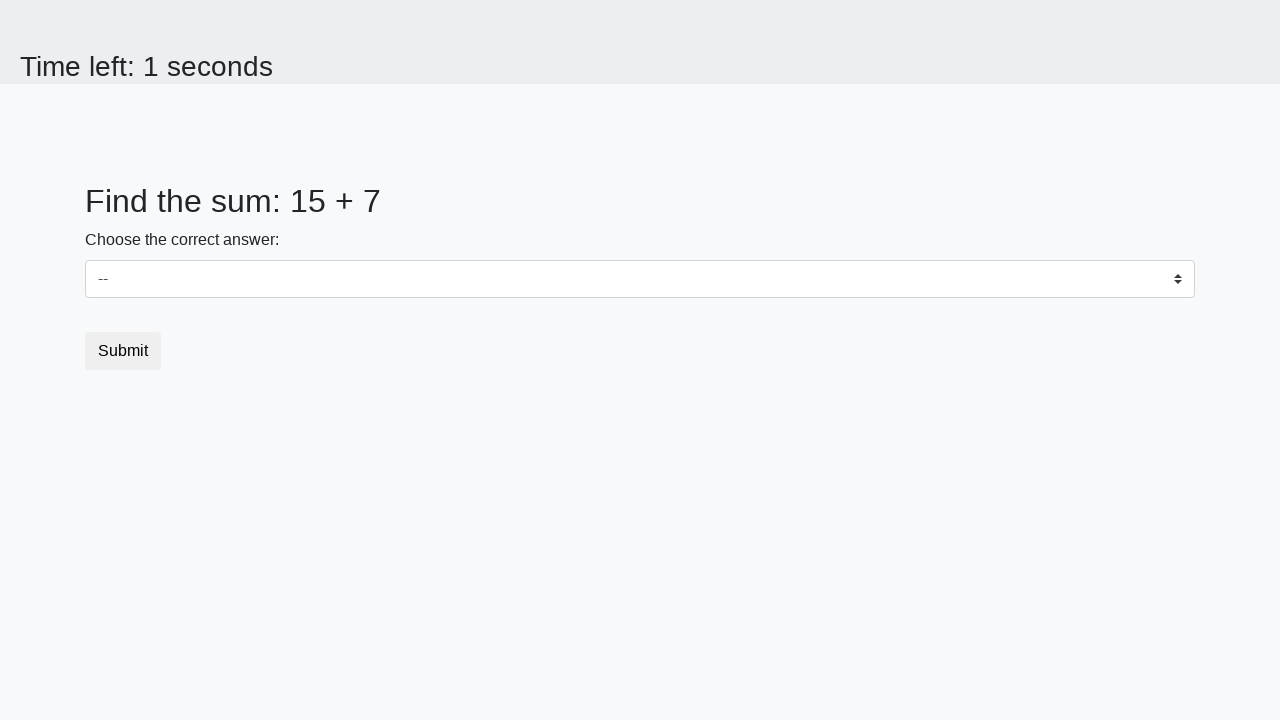

Navigated to form page
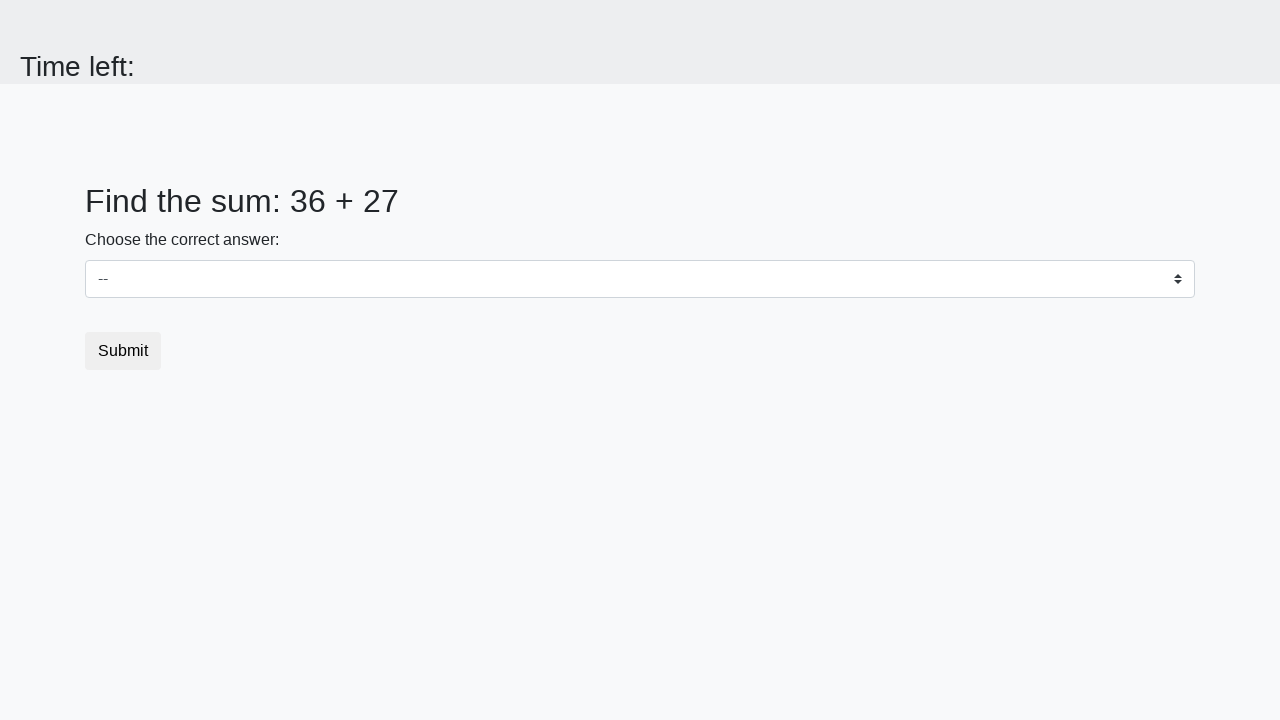

Retrieved first number from page
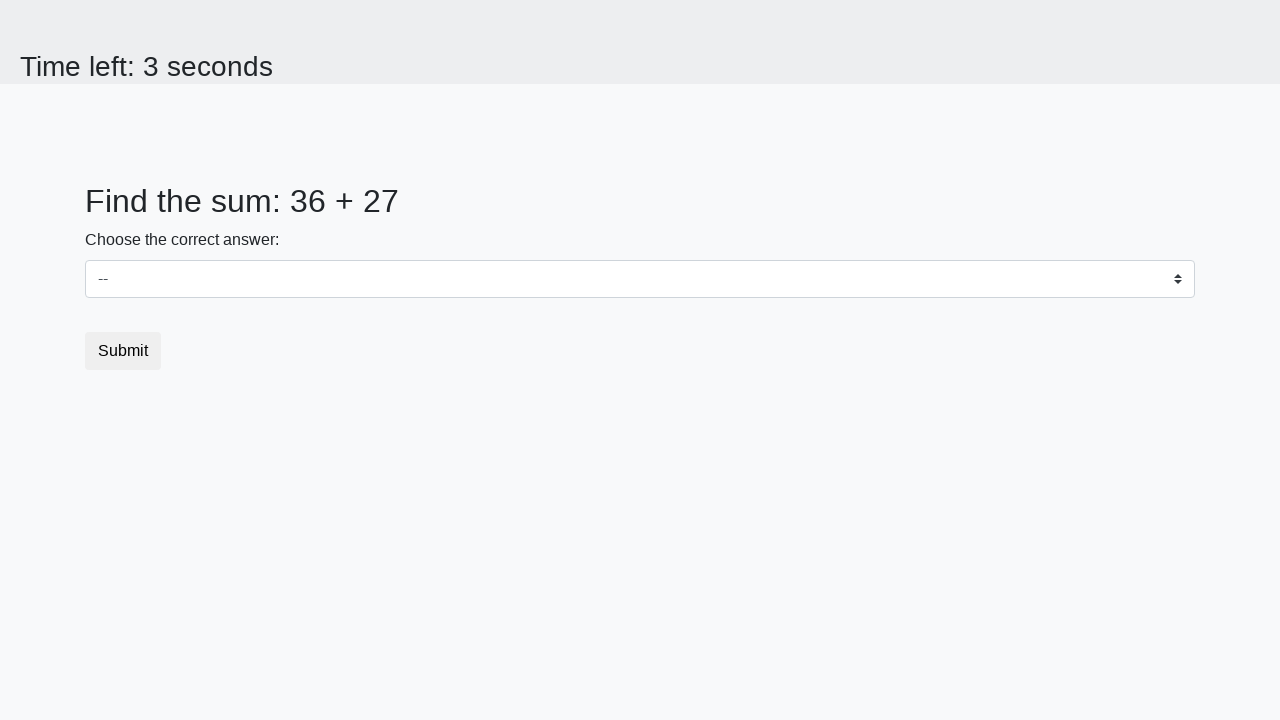

Retrieved second number from page
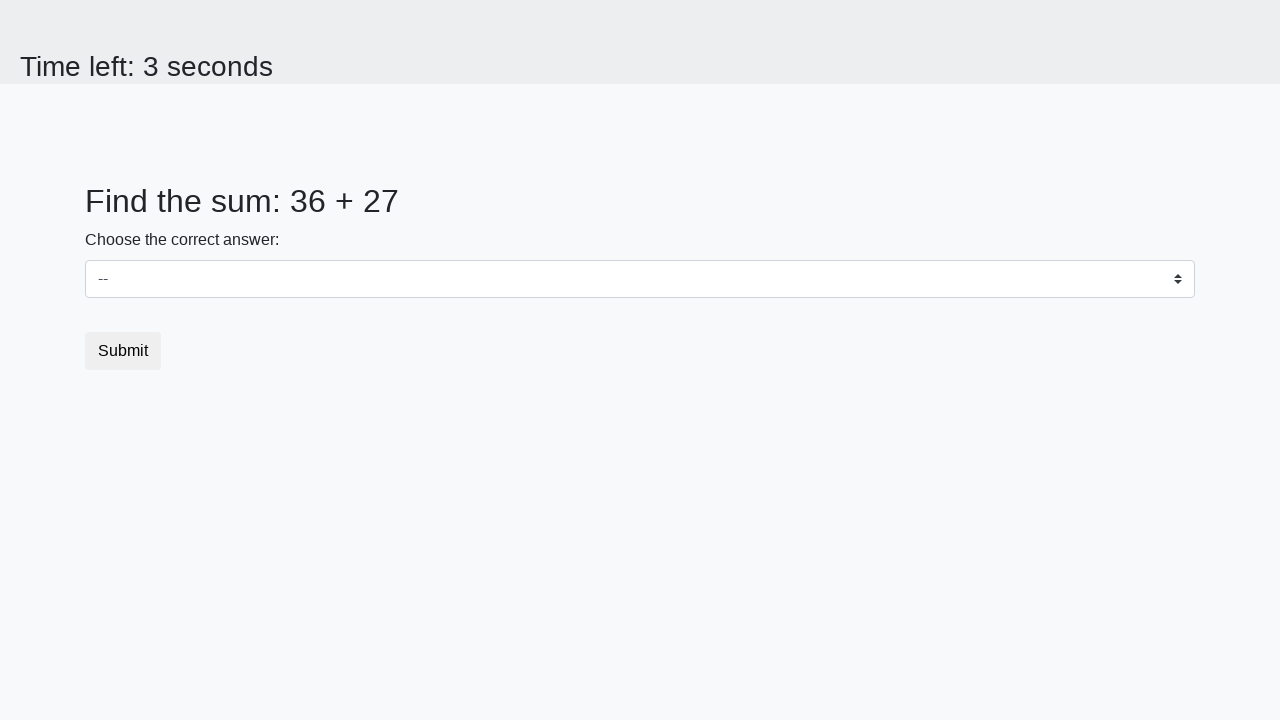

Calculated sum: 36 + 27 = 63
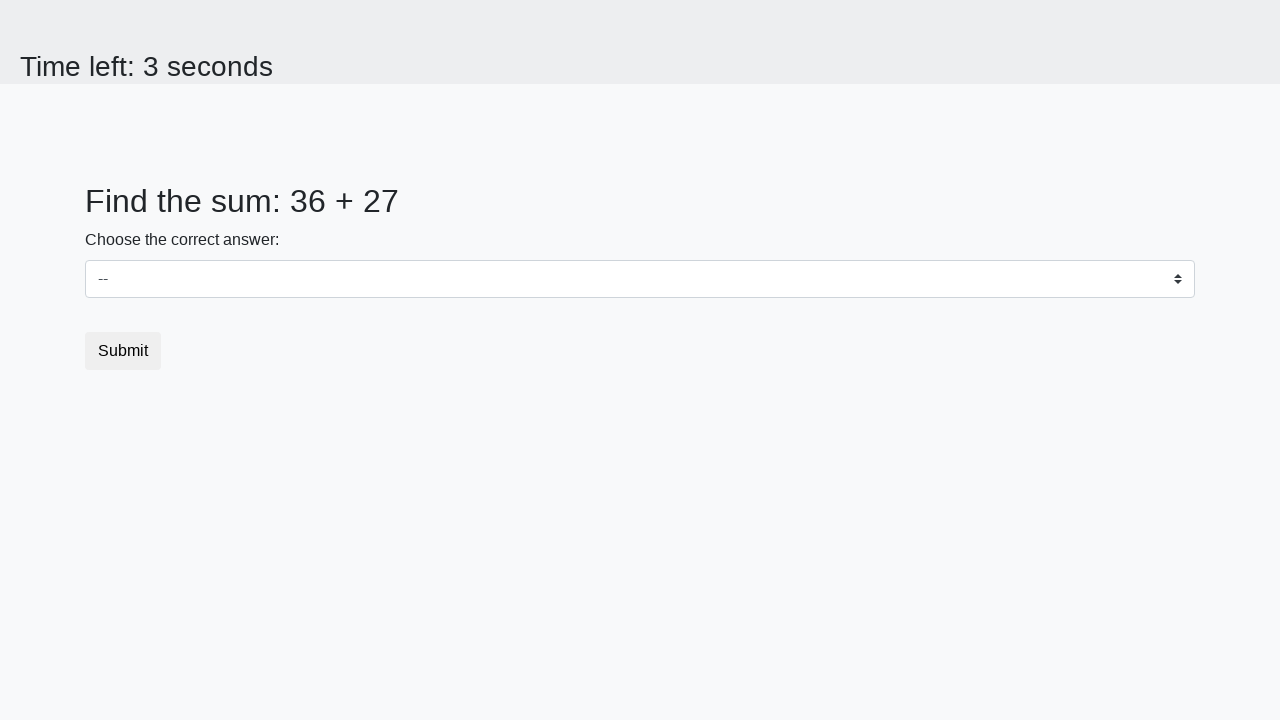

Selected calculated sum '63' from dropdown menu on select
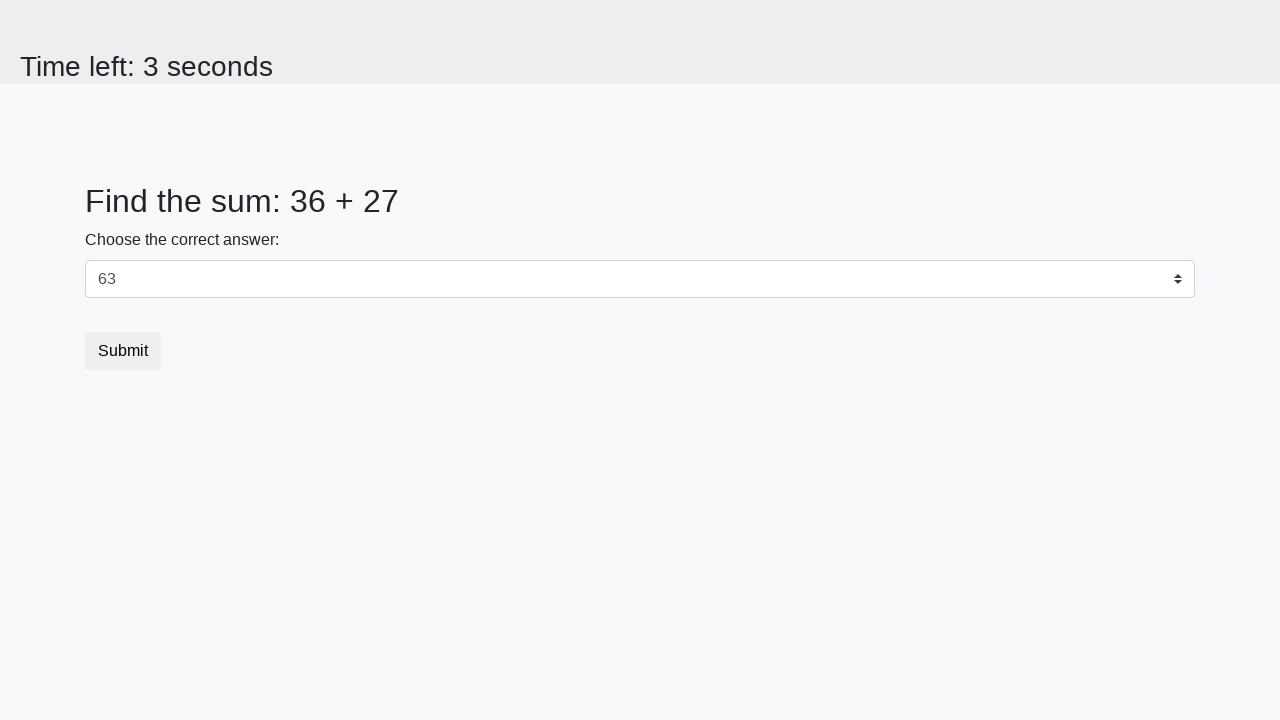

Clicked submit button to submit form at (123, 351) on button[type='submit']
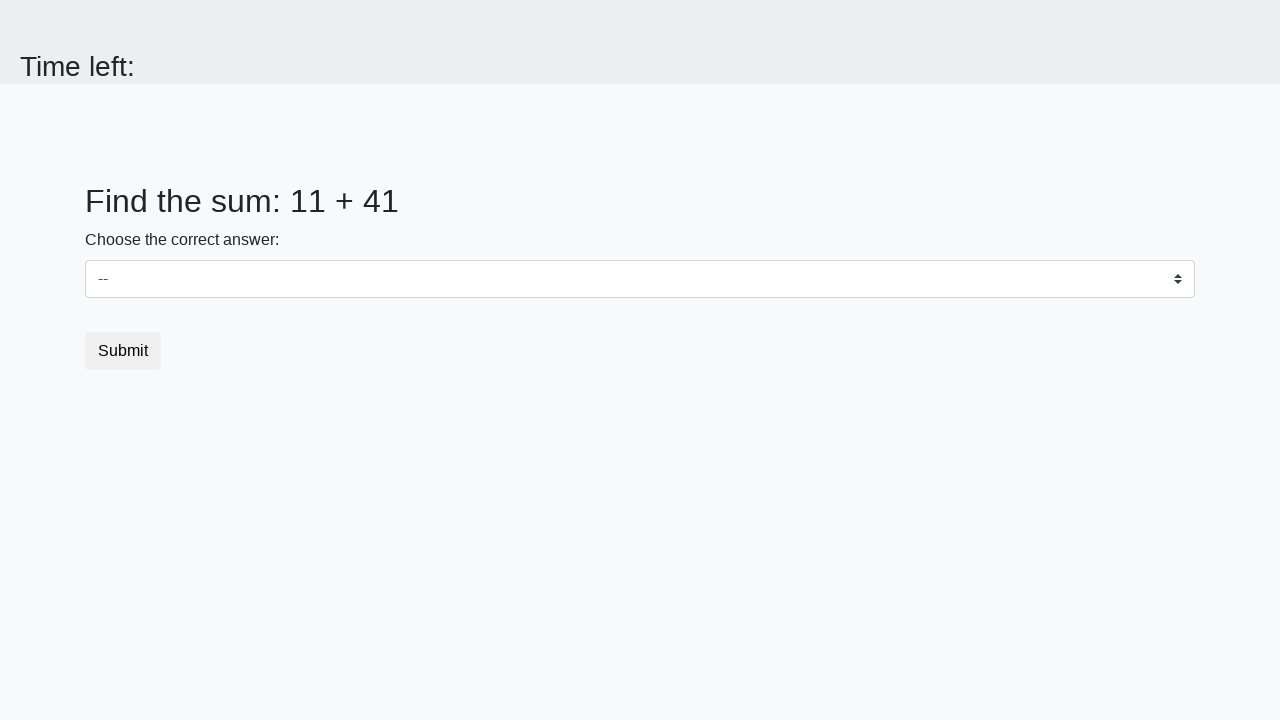

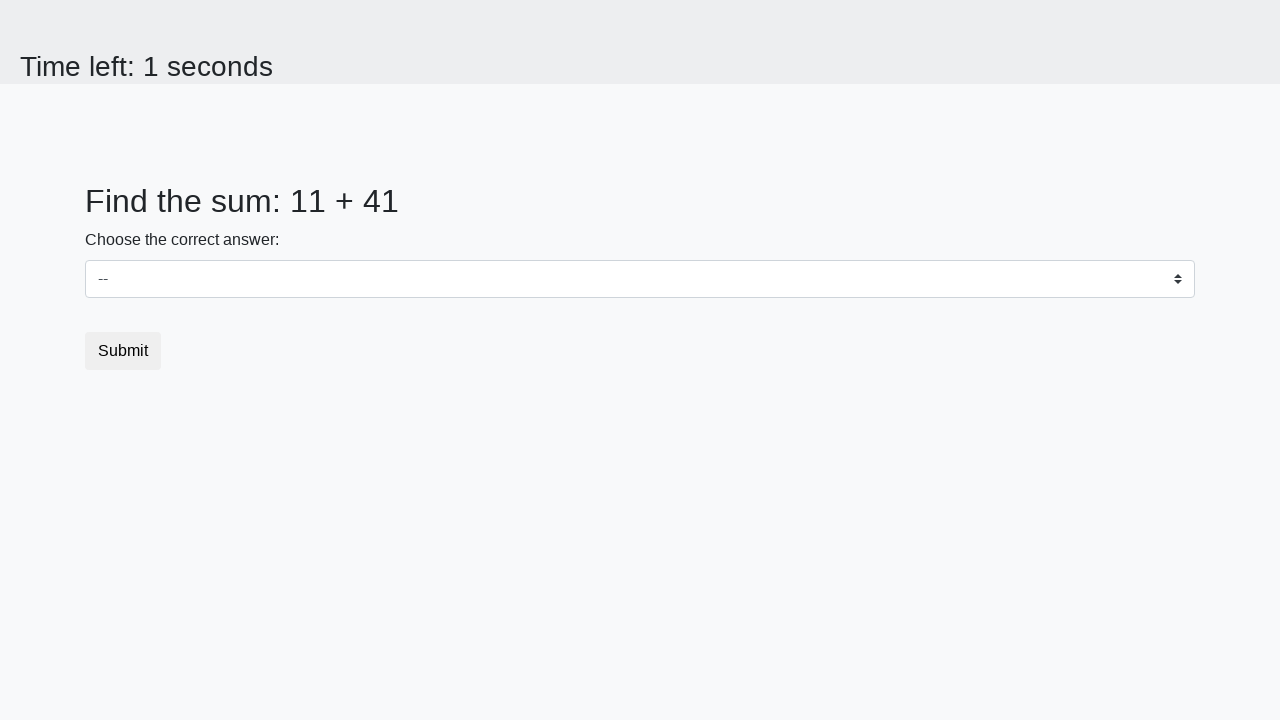